Tests the add/remove elements functionality by adding an element, verifying the delete button appears, then removing it

Starting URL: https://the-internet.herokuapp.com/add_remove_elements/

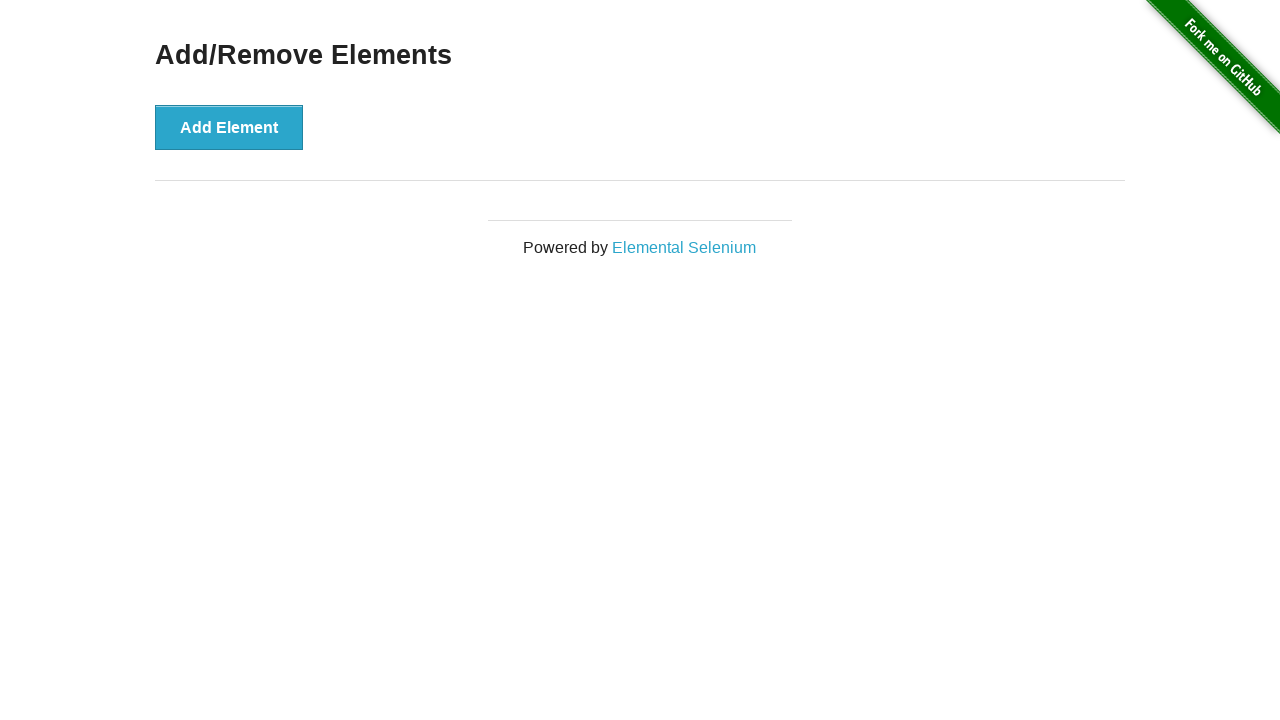

Clicked Add Element button at (229, 127) on button:text('Add Element')
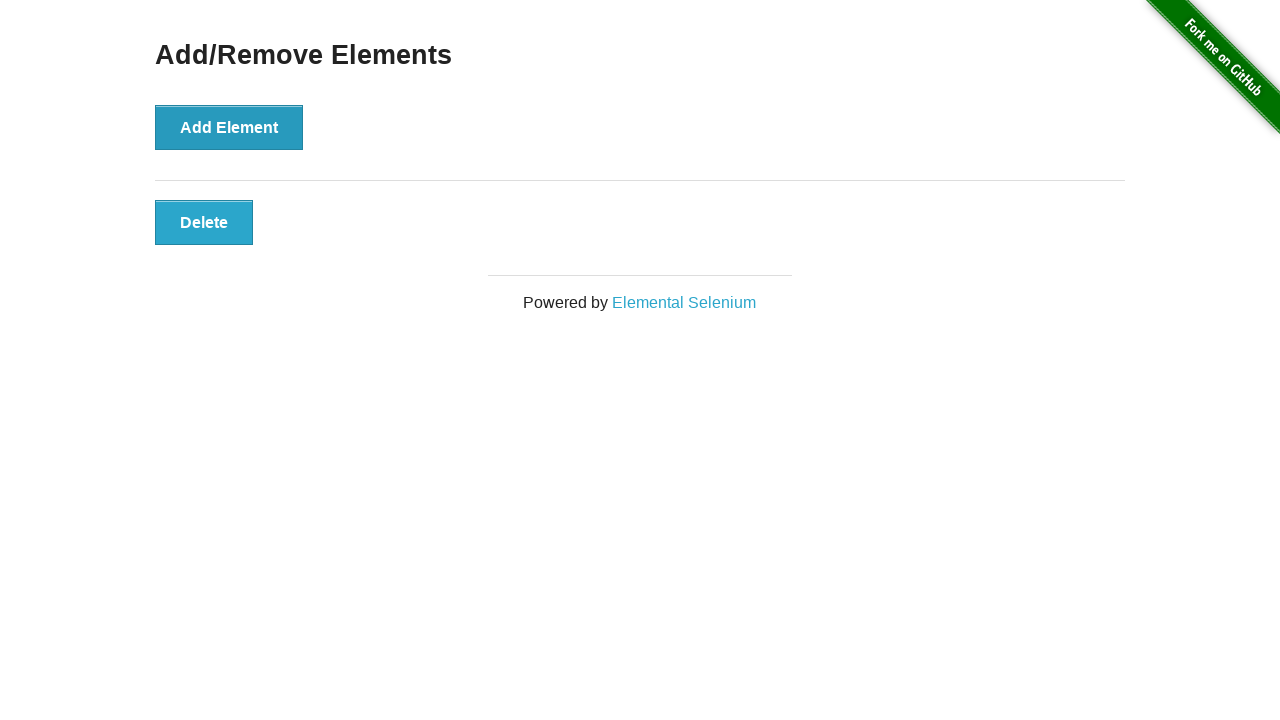

Delete button appeared after adding element
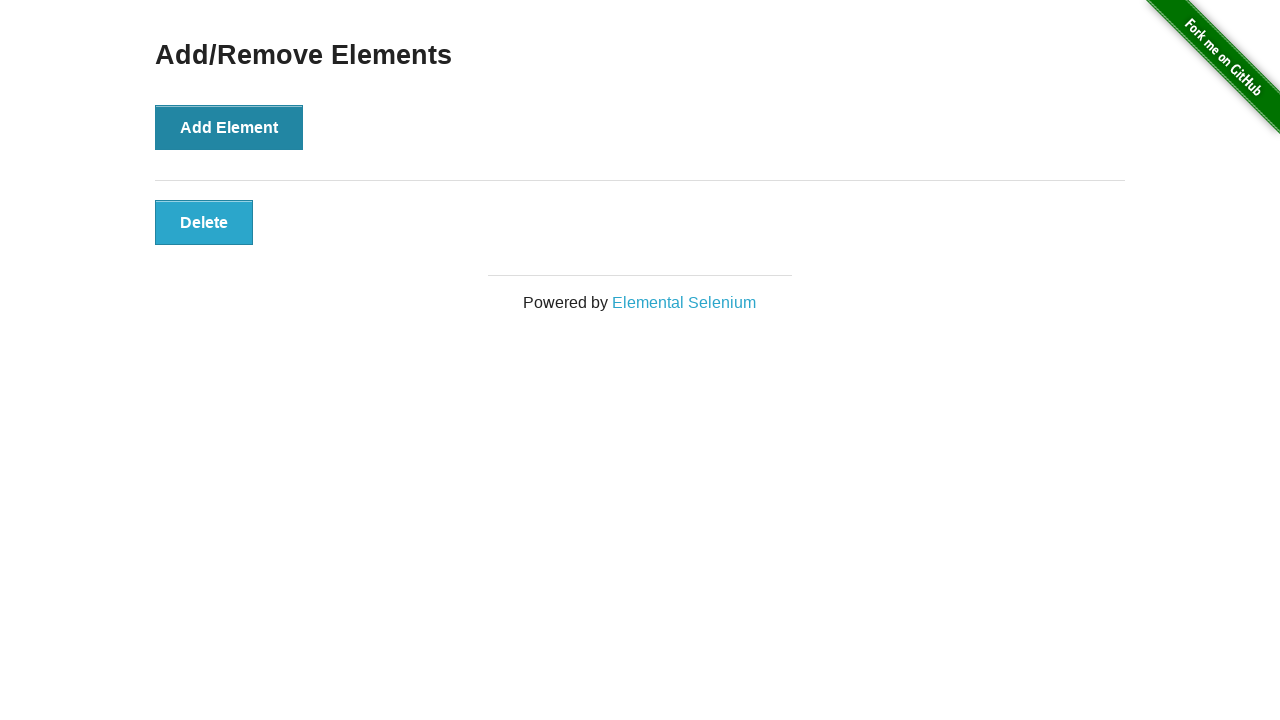

Clicked Delete button to remove element at (204, 222) on button.added-manually
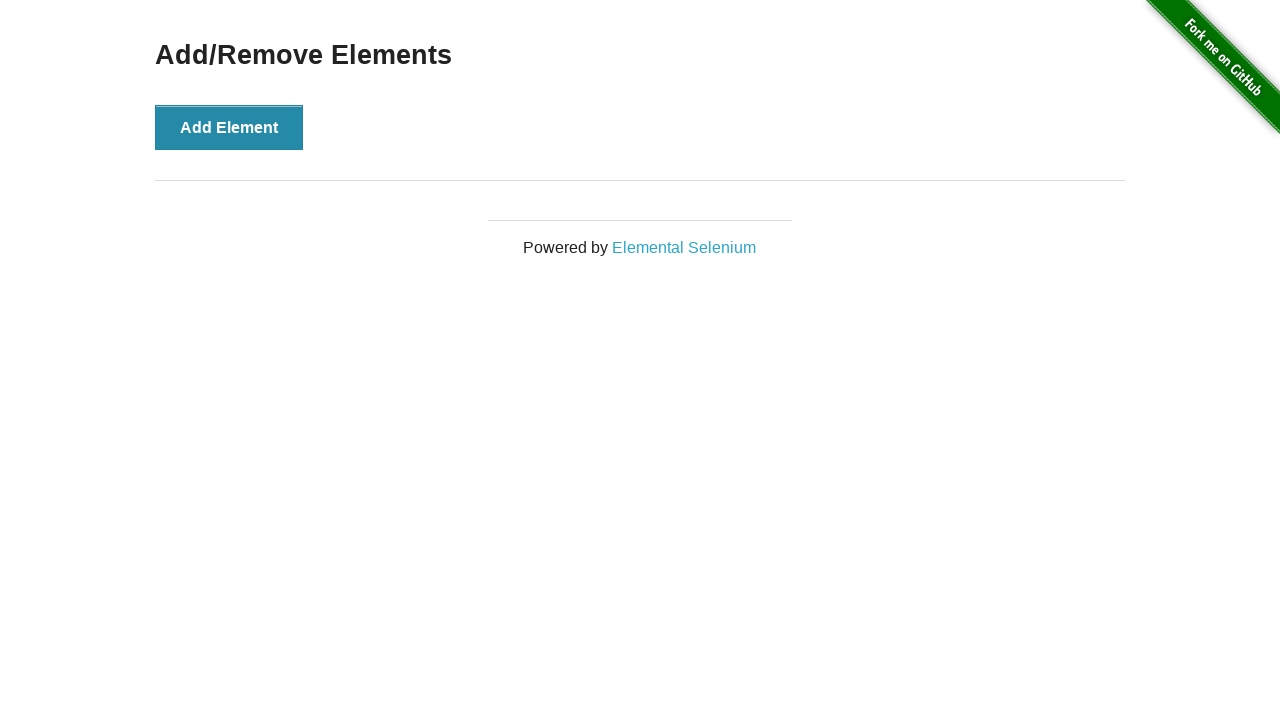

Add/Remove Elements heading still visible after deletion
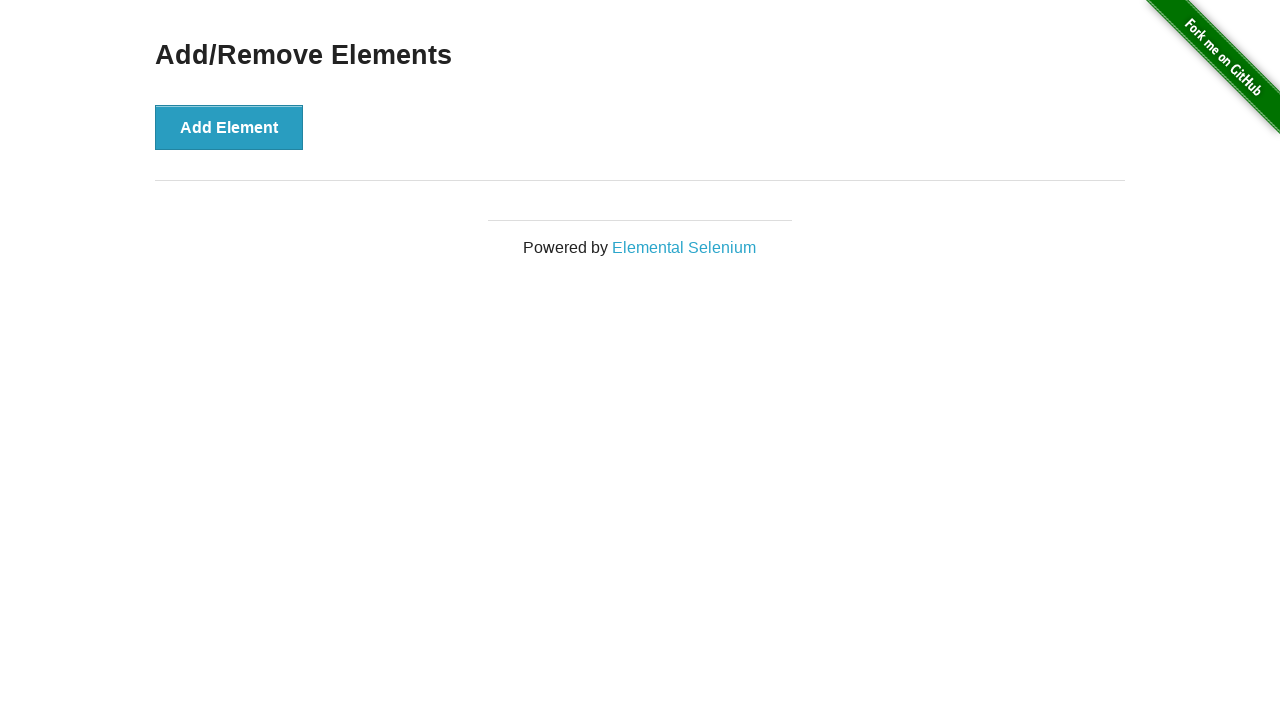

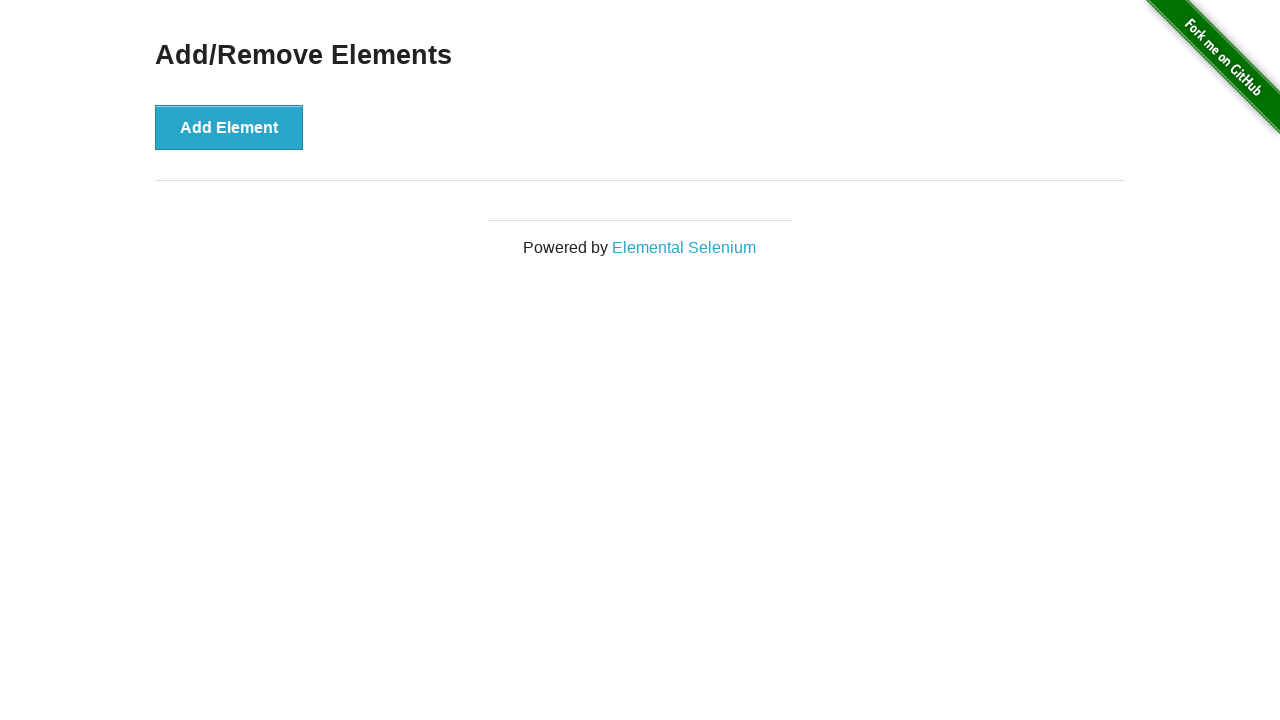